Verifies the presence of images, text elements, and titles on the home page by checking their visibility and clicking on title elements

Starting URL: https://jdi-framework.github.io/tests/index.htm

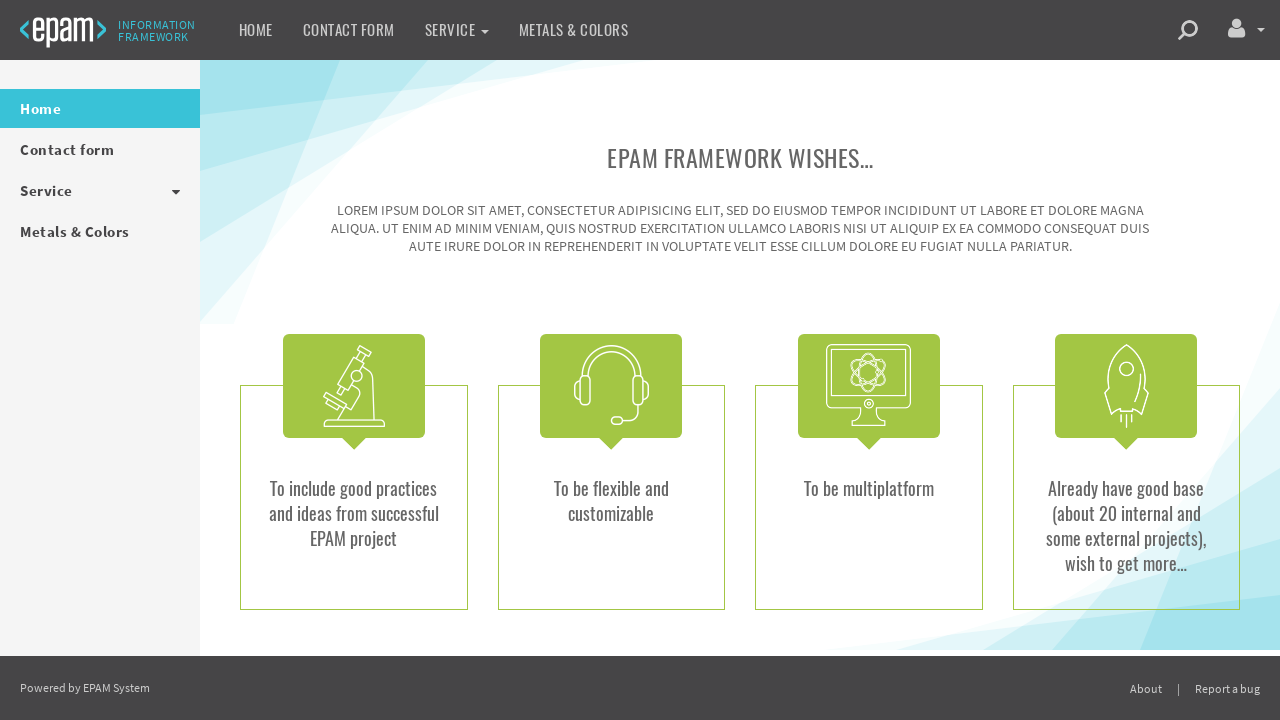

Navigated to home page
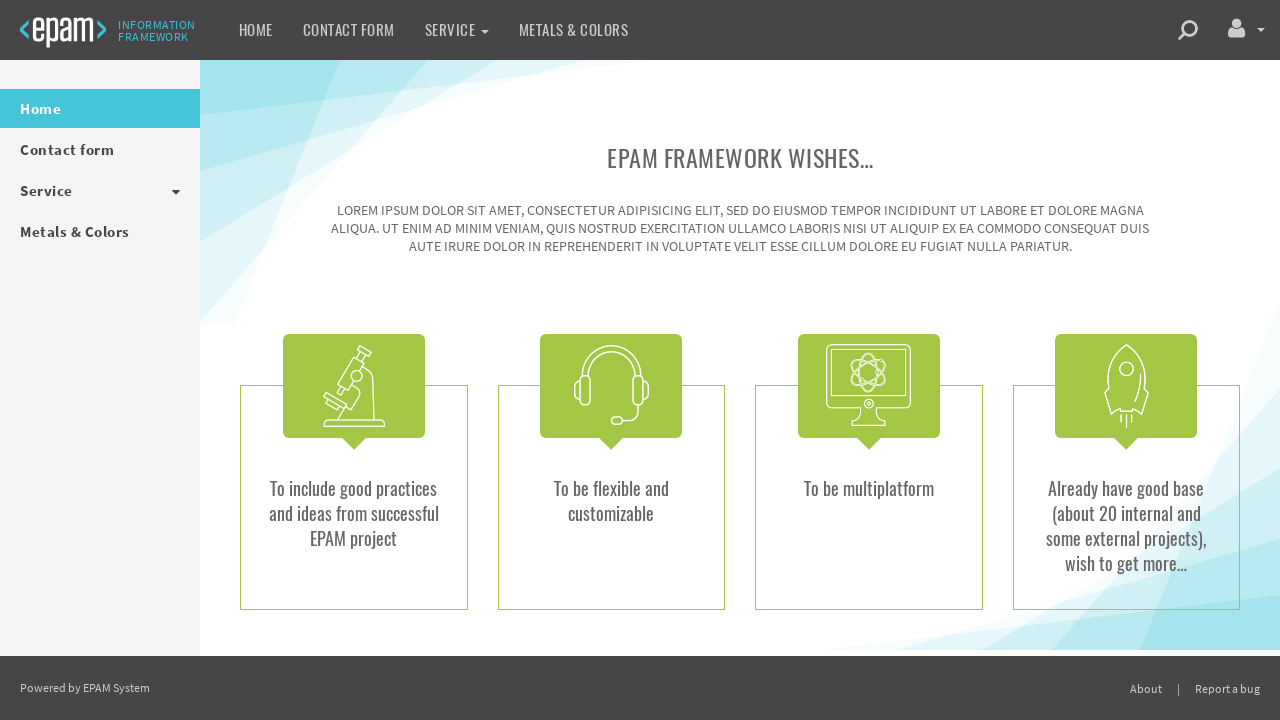

Located 4 benefit icon images
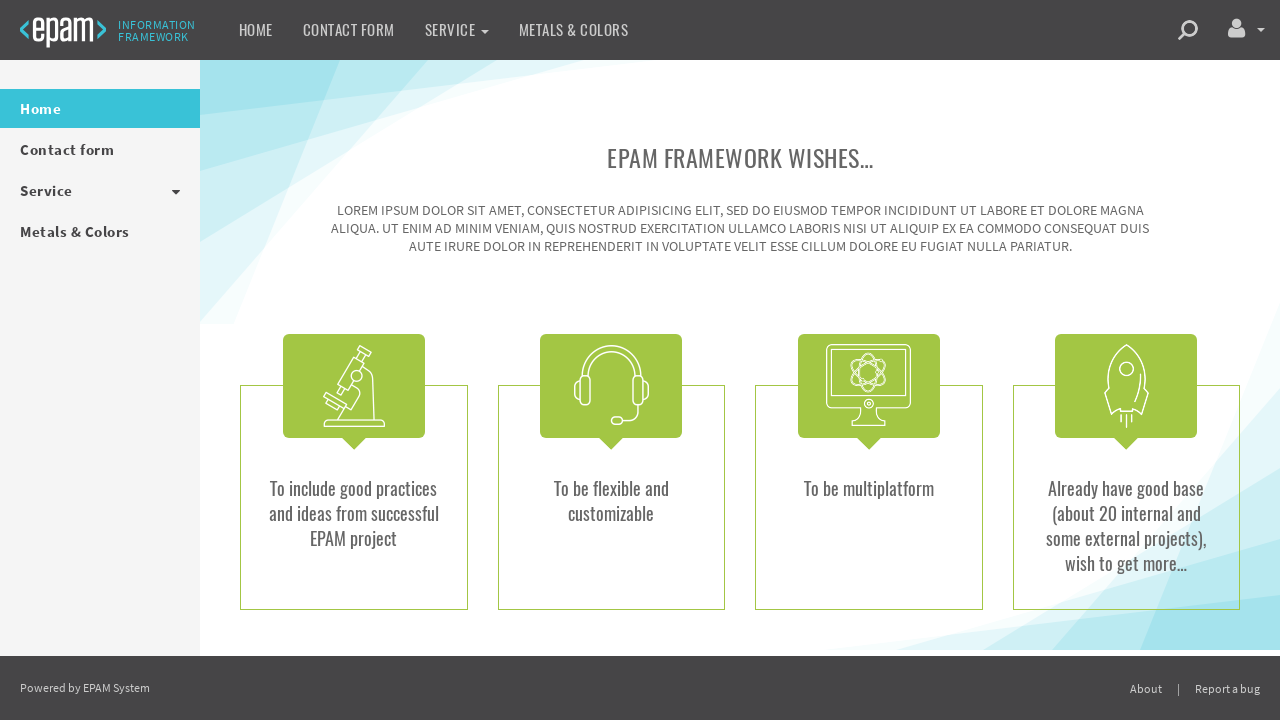

Verified that 4 images are present
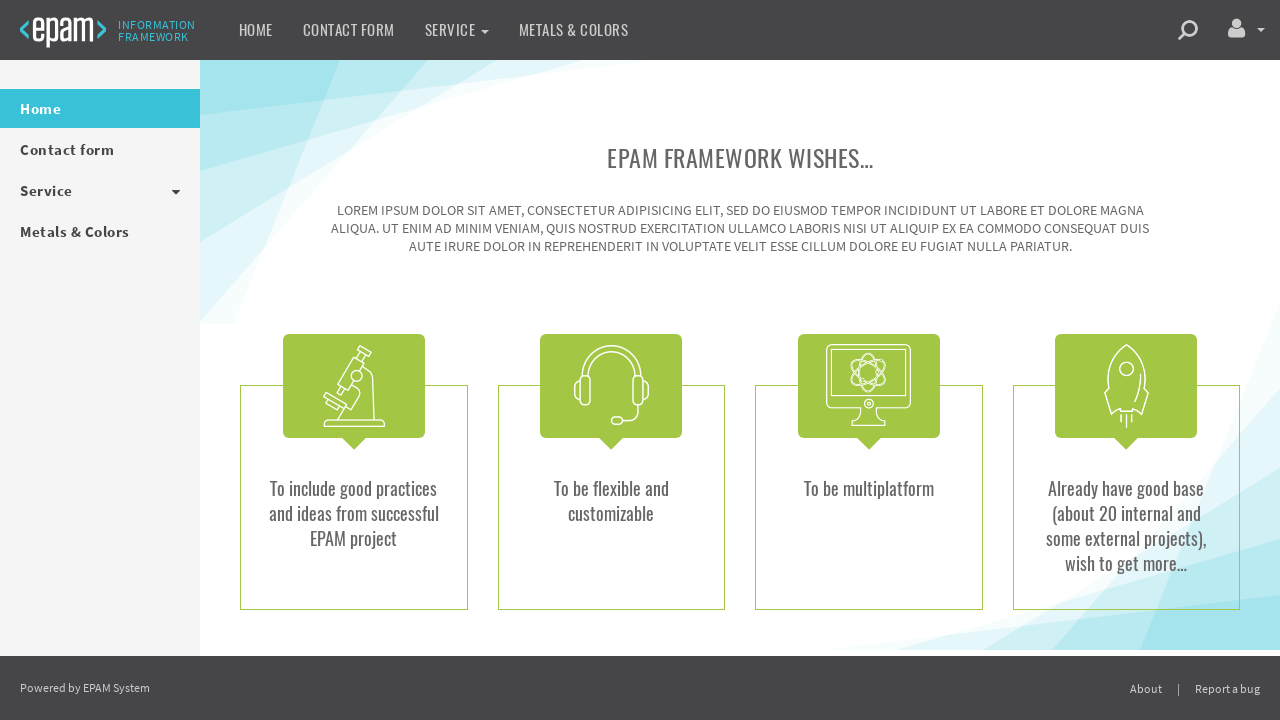

Image 1 is visible
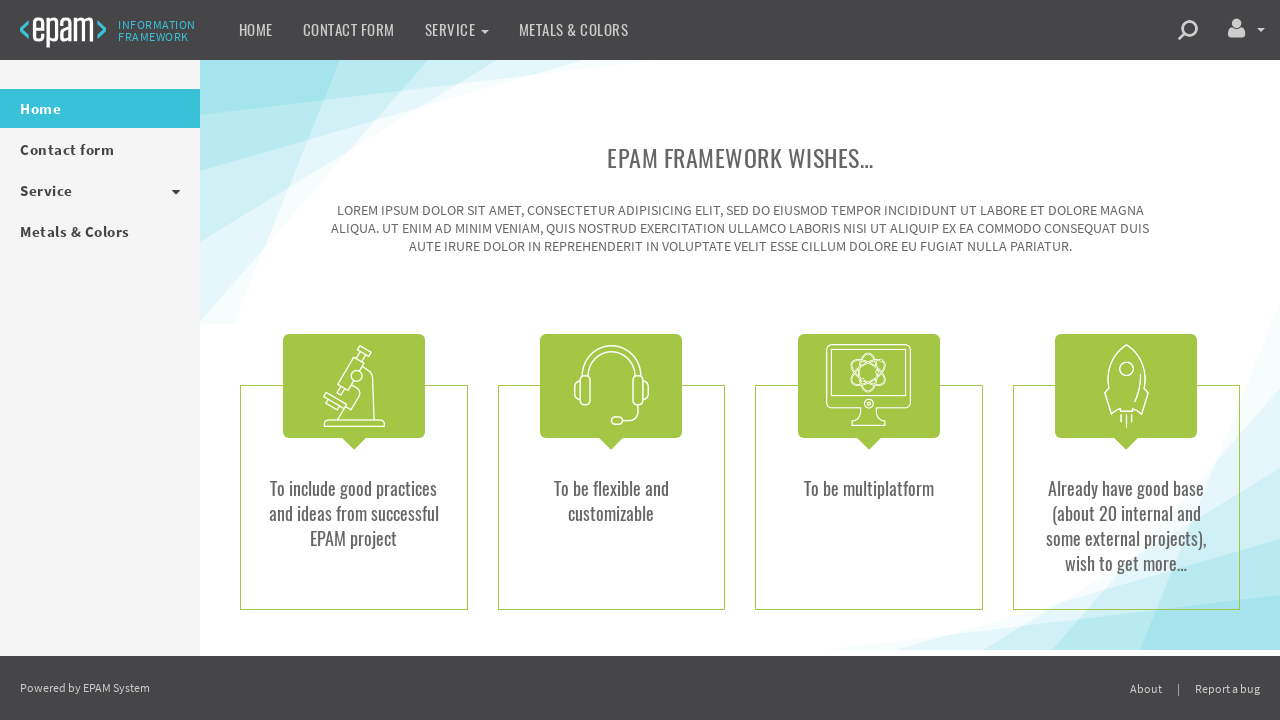

Image 2 is visible
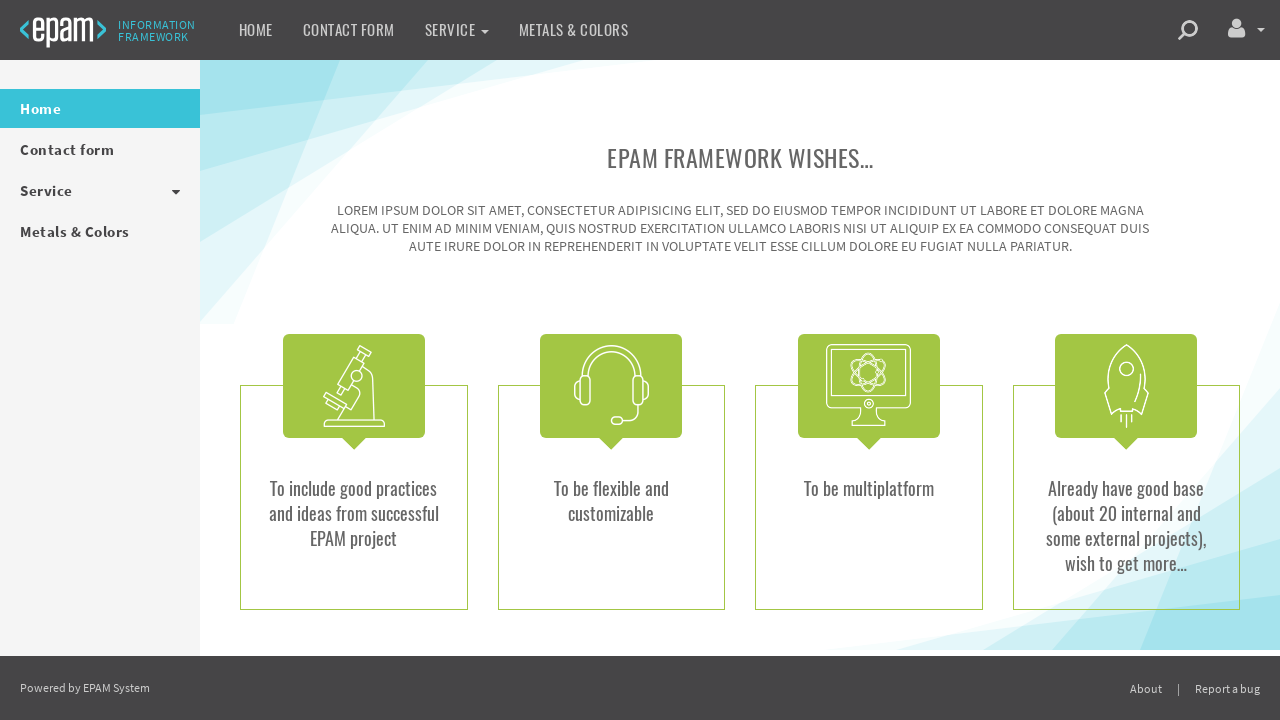

Image 3 is visible
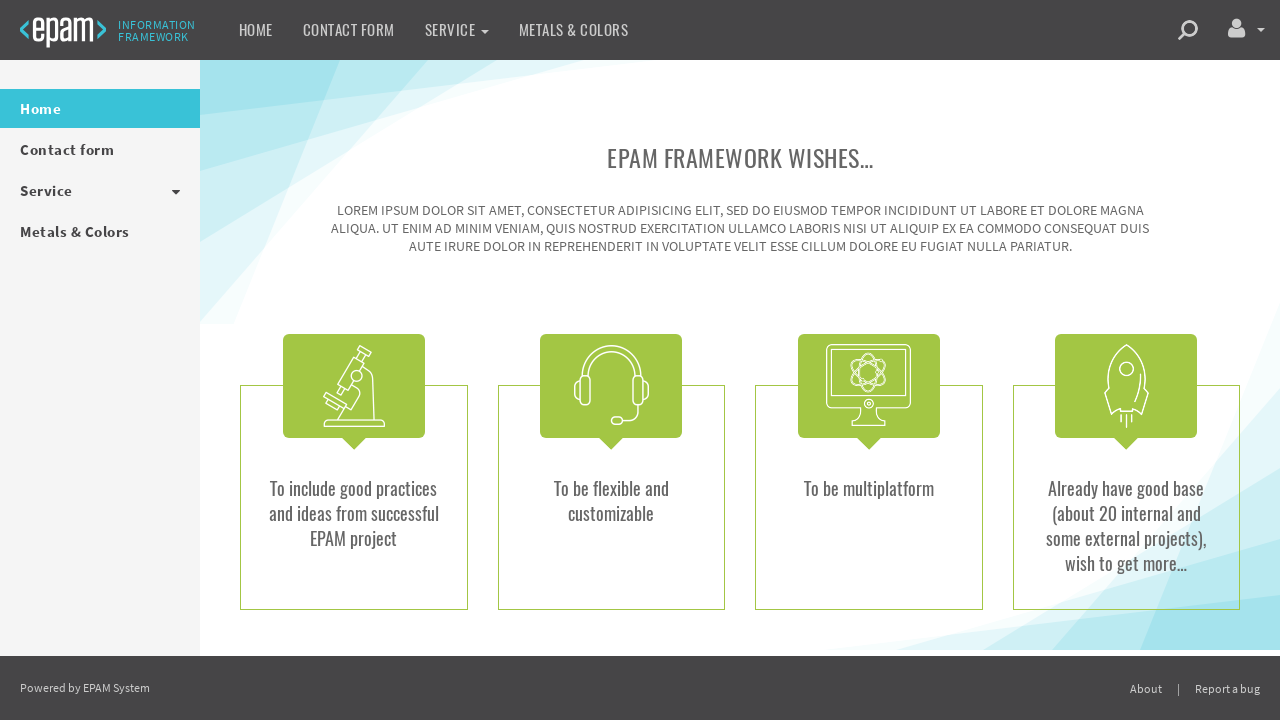

Image 4 is visible
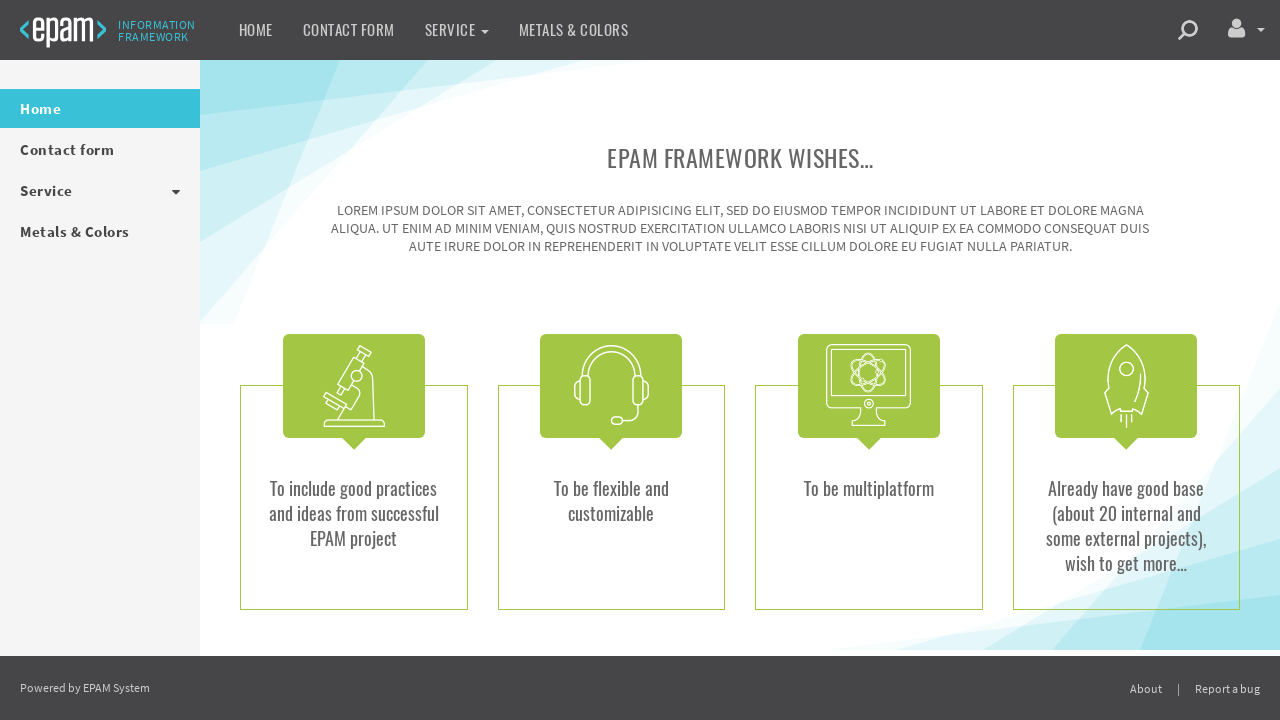

Located 4 benefit text elements
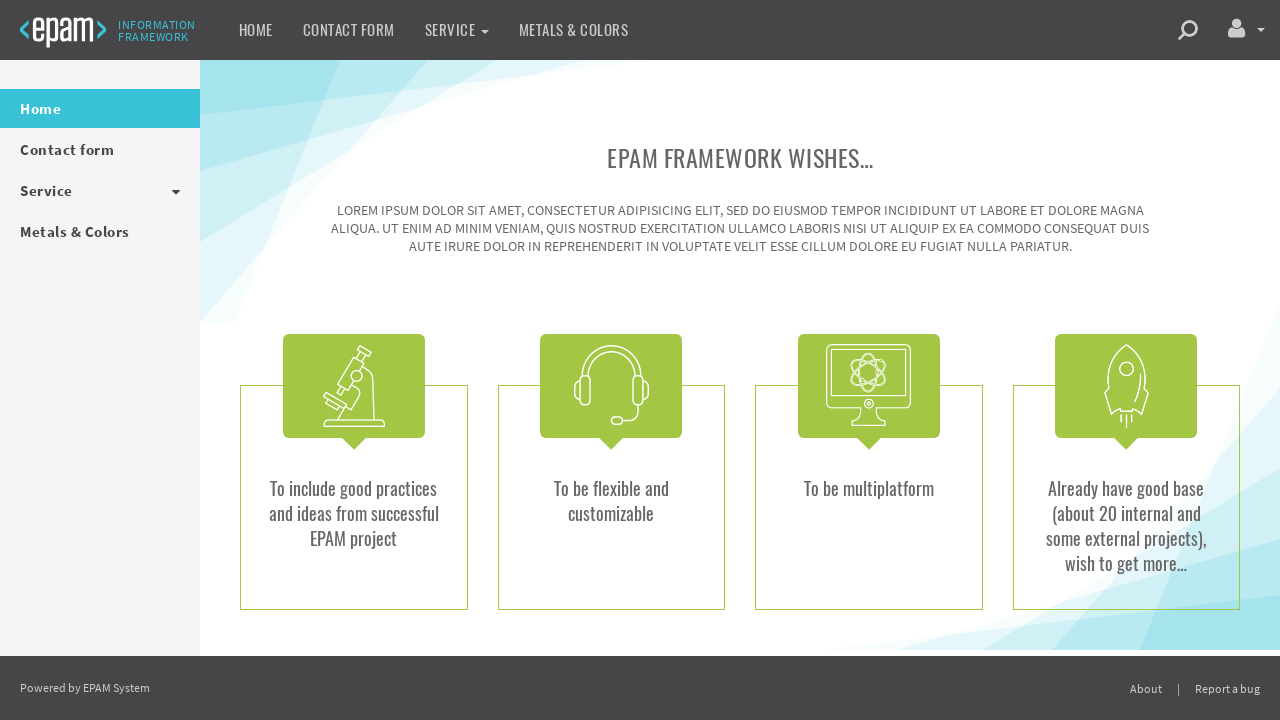

Verified that 4 text elements are present
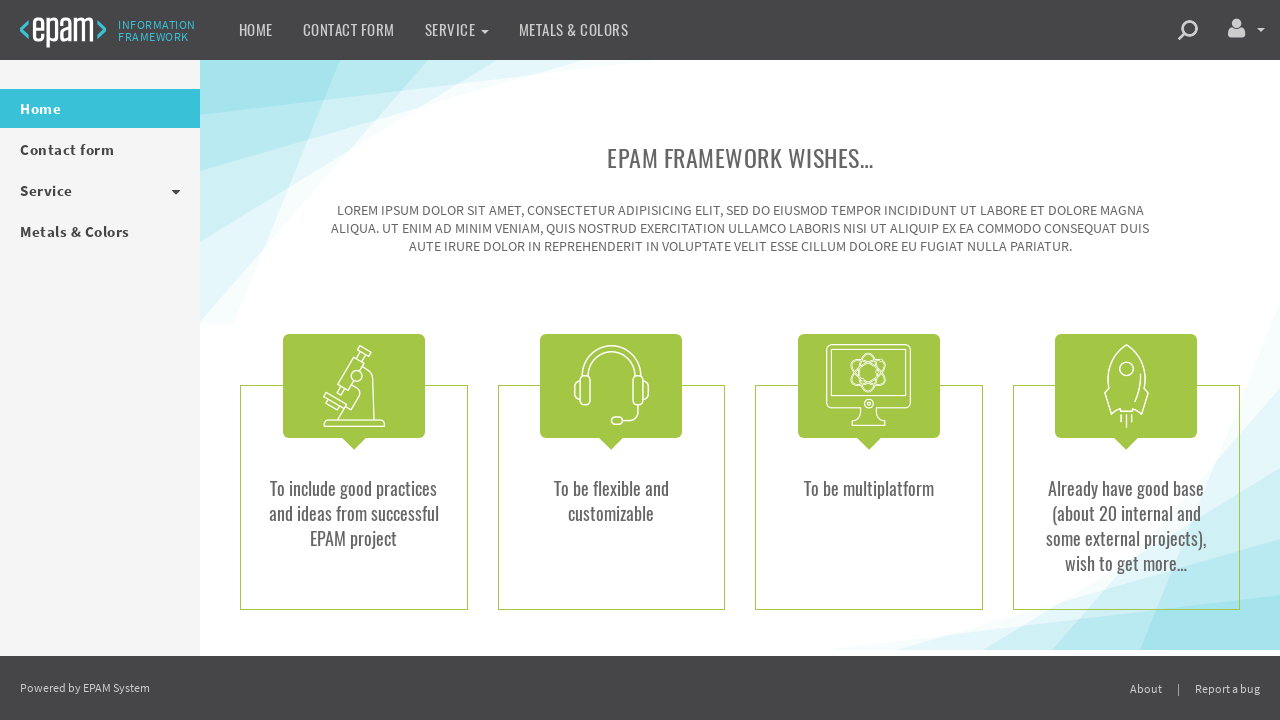

Text element 1 is visible
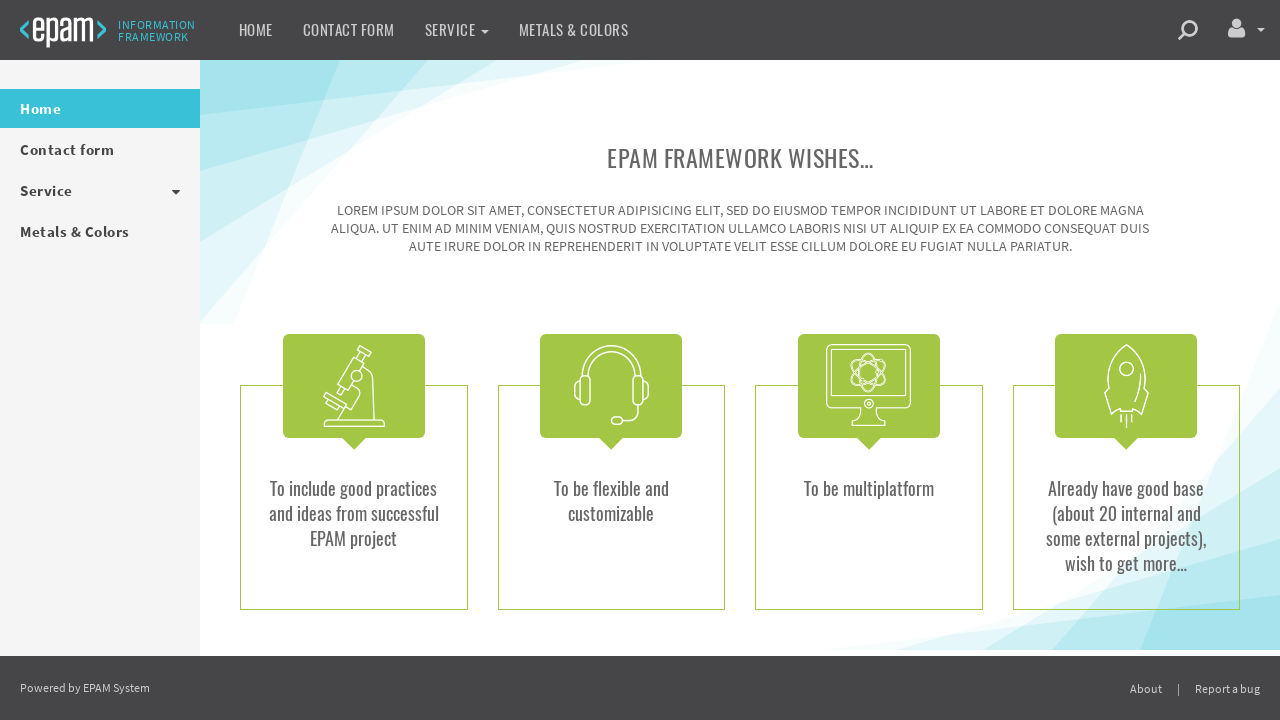

Text element 2 is visible
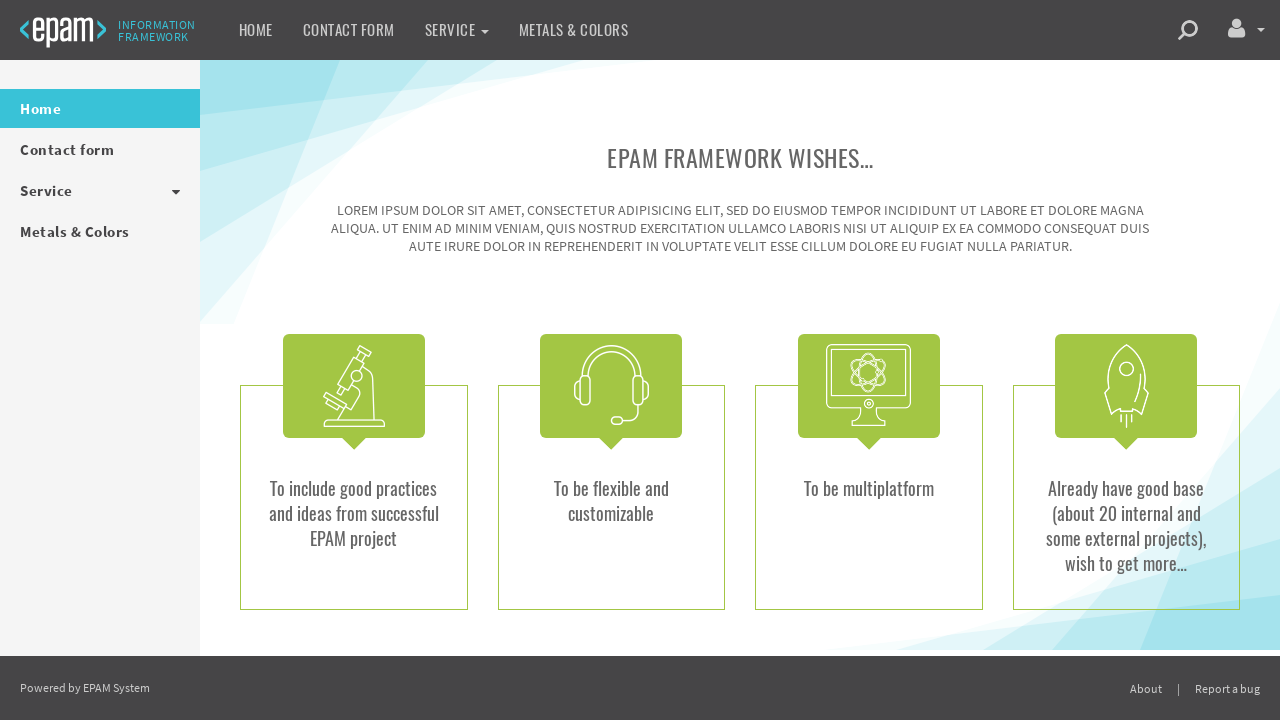

Text element 3 is visible
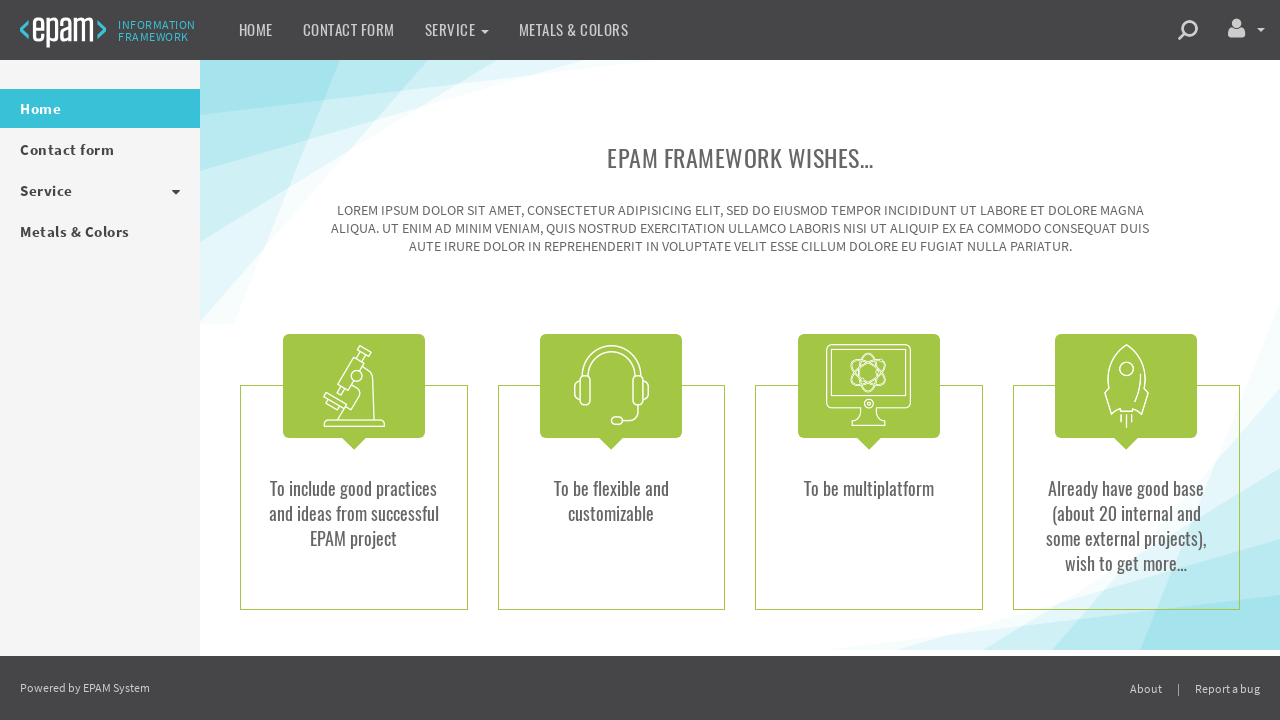

Text element 4 is visible
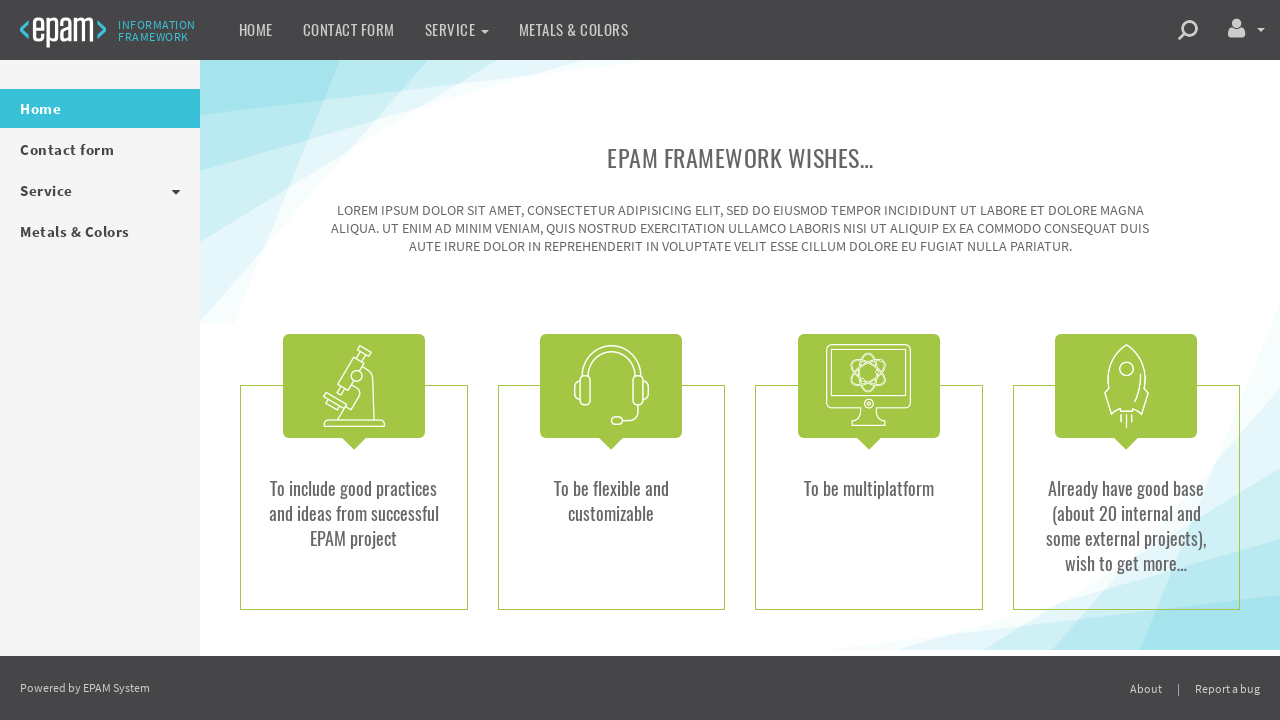

Clicked on main title (centered h3 element) at (740, 158) on xpath=//h3[contains(@class, 'main-title text-center')]
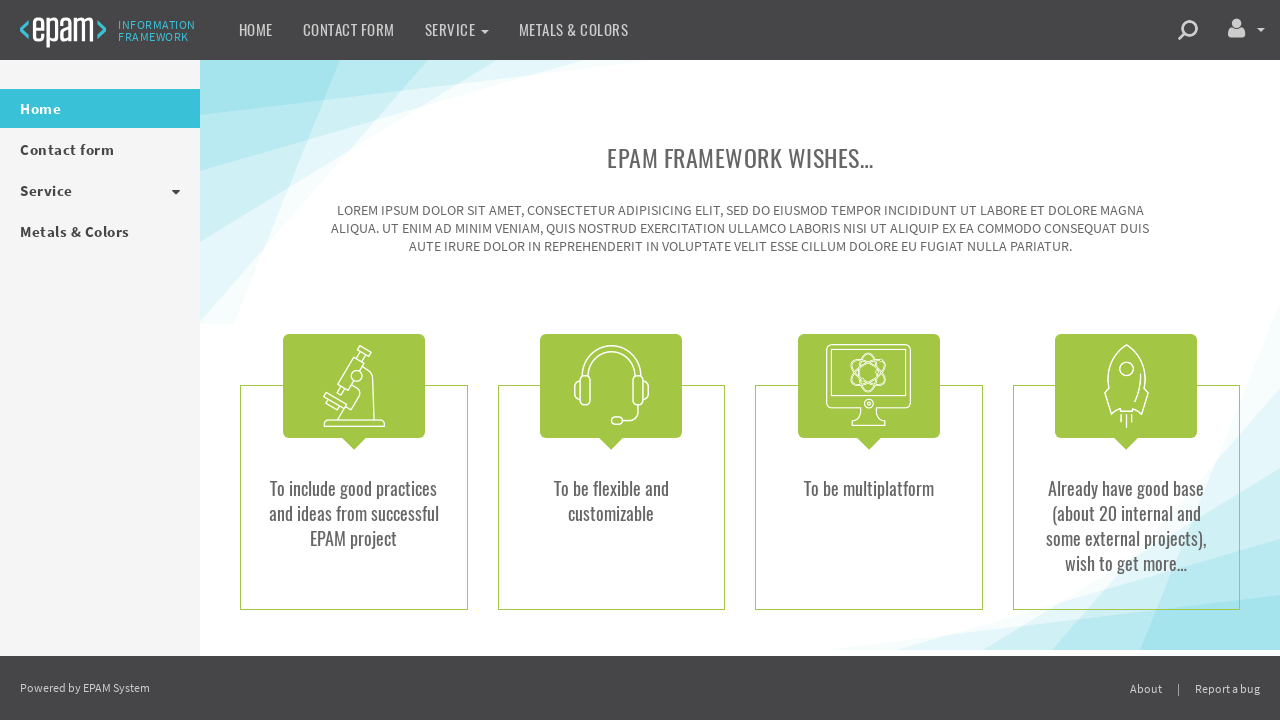

Clicked on subtitle text (centered p element) at (740, 228) on xpath=//p[contains(@class, 'main-txt text-center')]
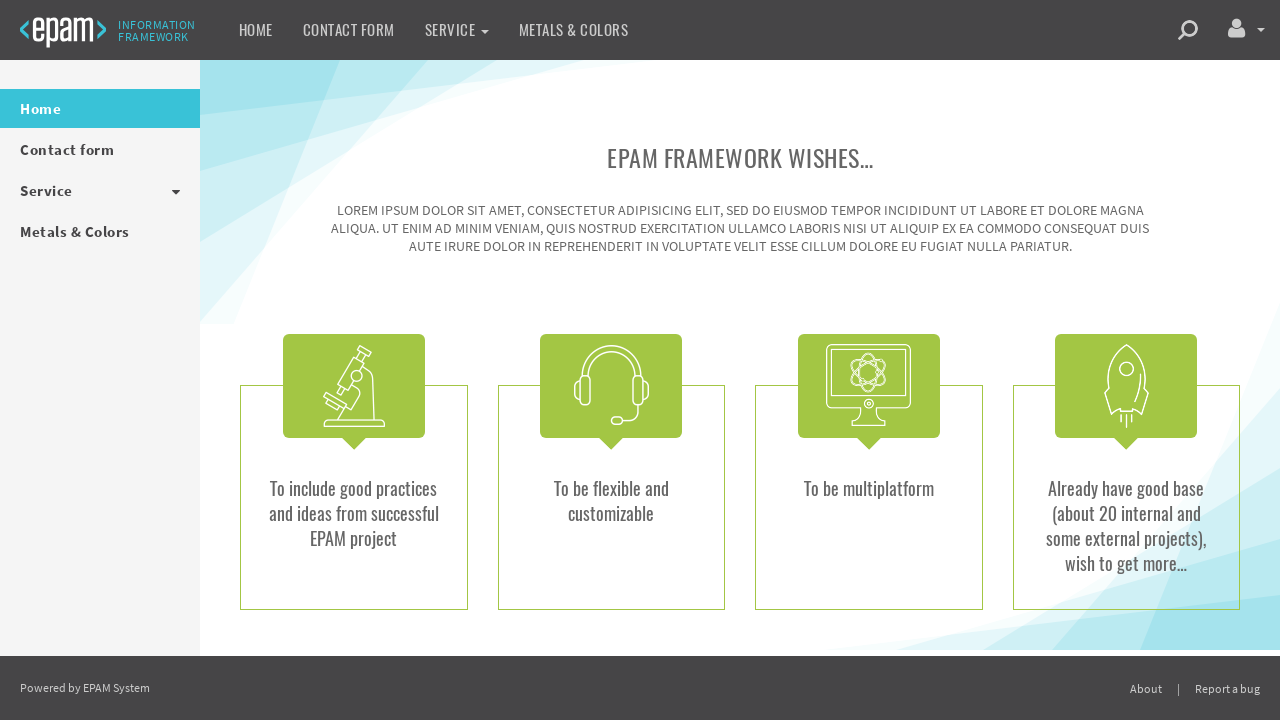

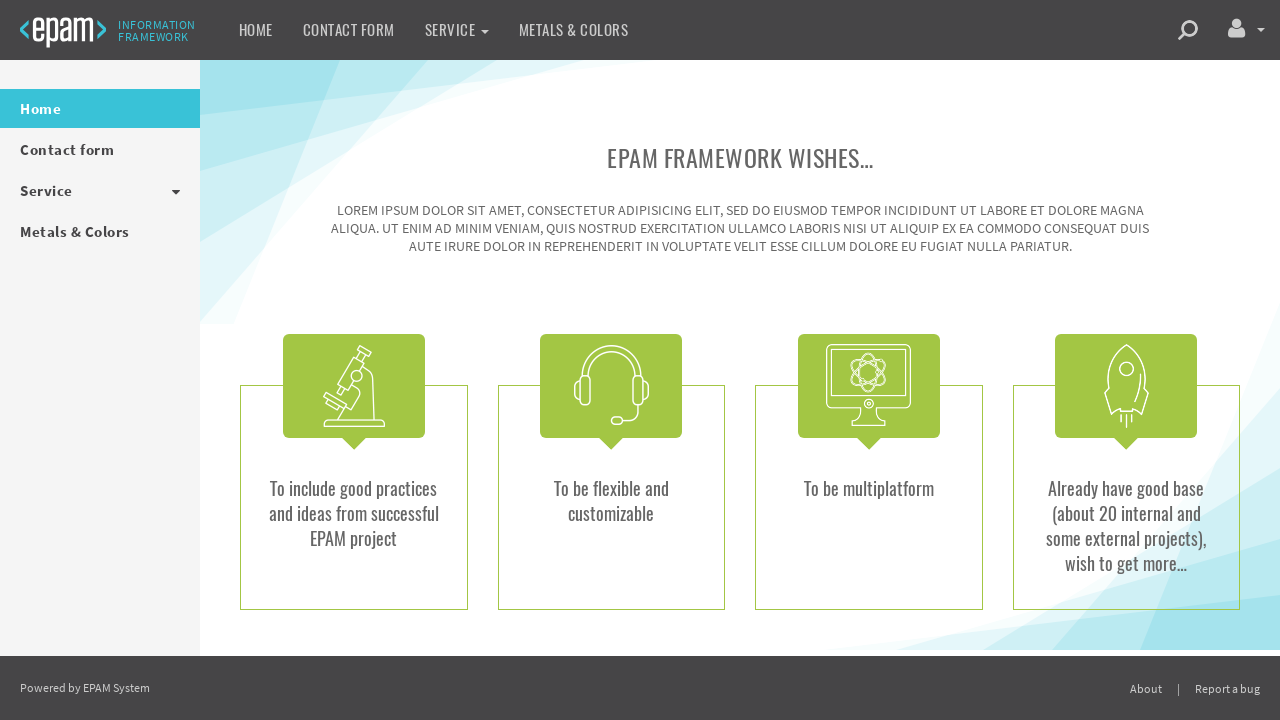